Tests navigation through Selenium documentation by clicking Read More and Get Started buttons

Starting URL: https://www.selenium.dev/

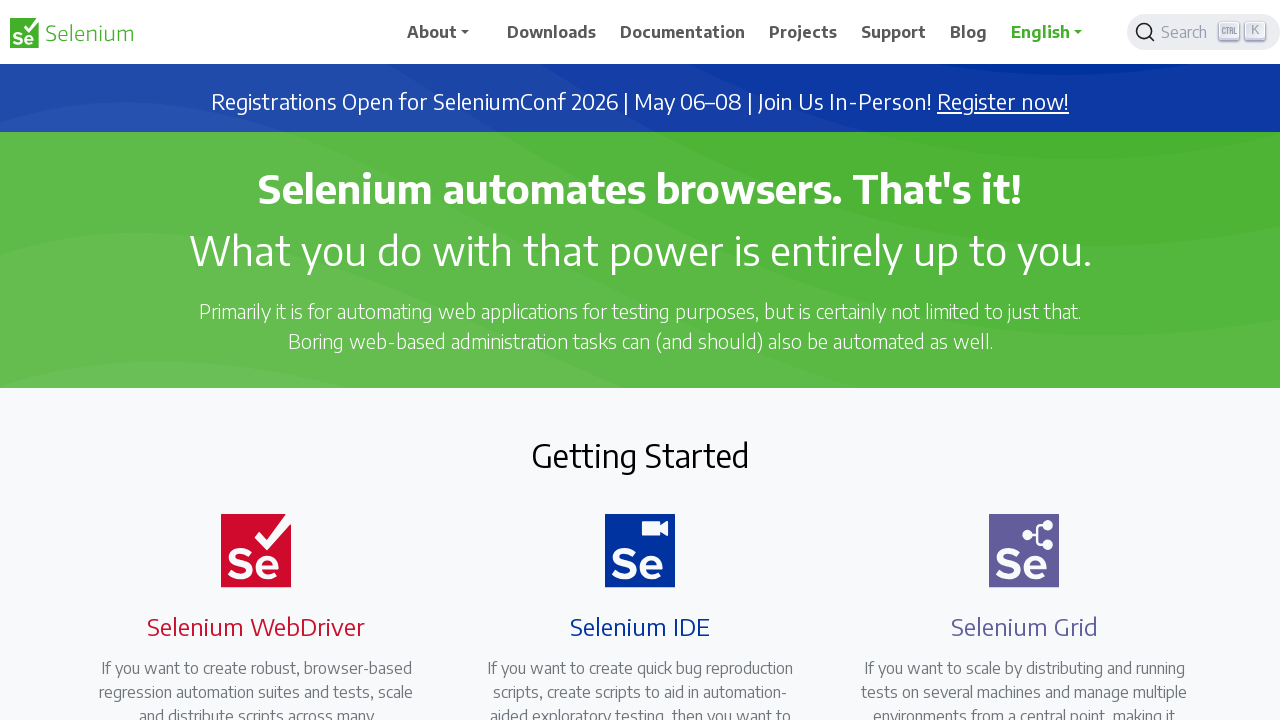

Clicked Read More button to navigate to WebDriver documentation at (244, 360) on a[href='/documentation/webdriver/']
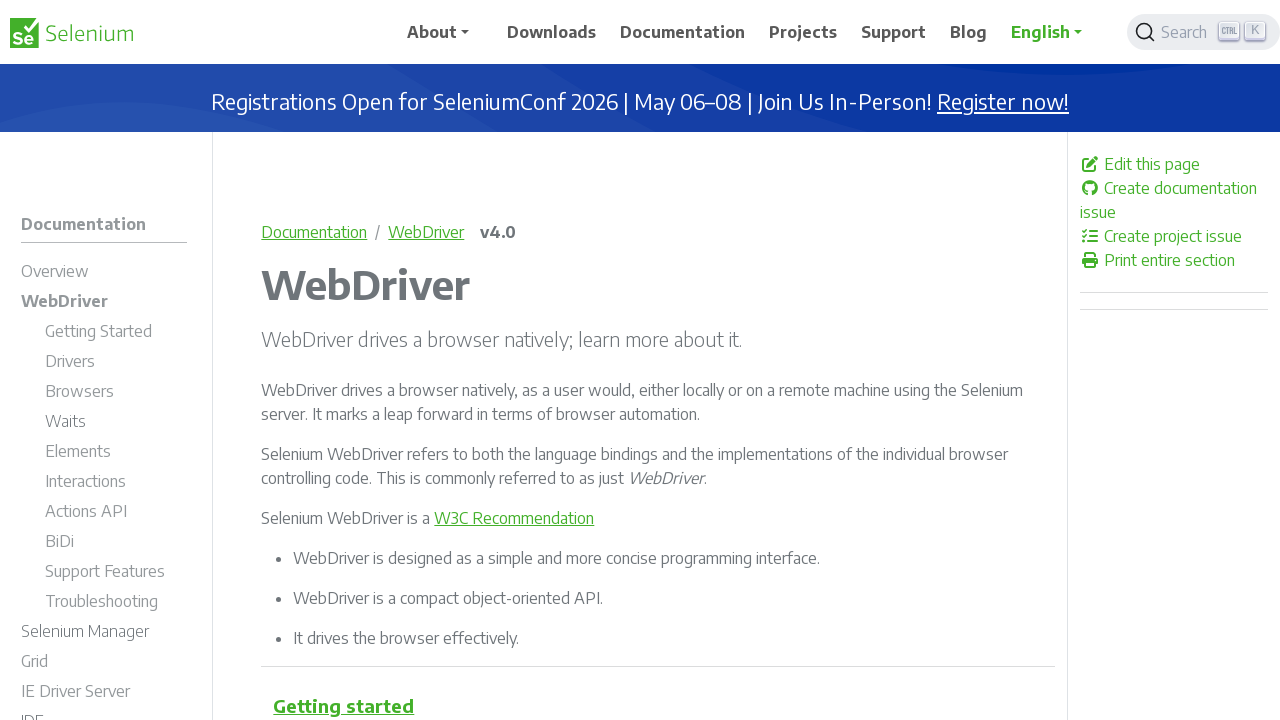

Clicked Get Started button to navigate to WebDriver getting started guide at (116, 334) on a[href='/documentation/webdriver/getting_started/']
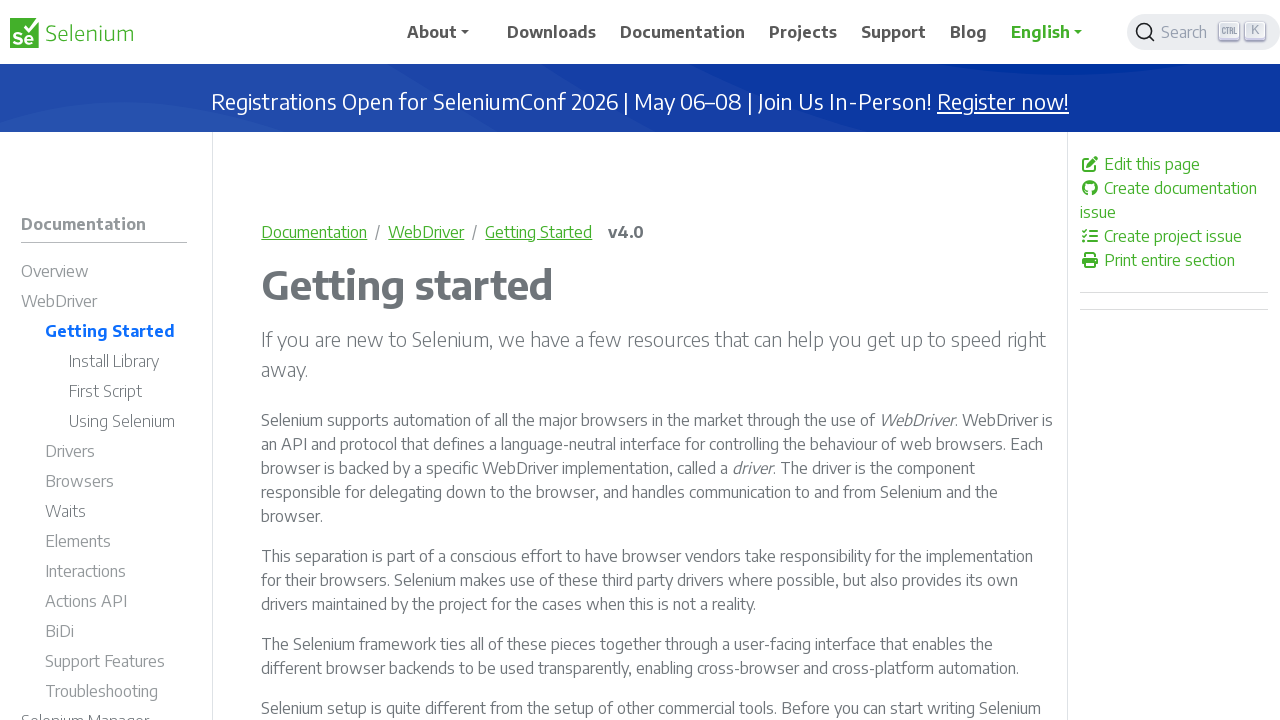

Waited for page header to load and verified page loaded successfully
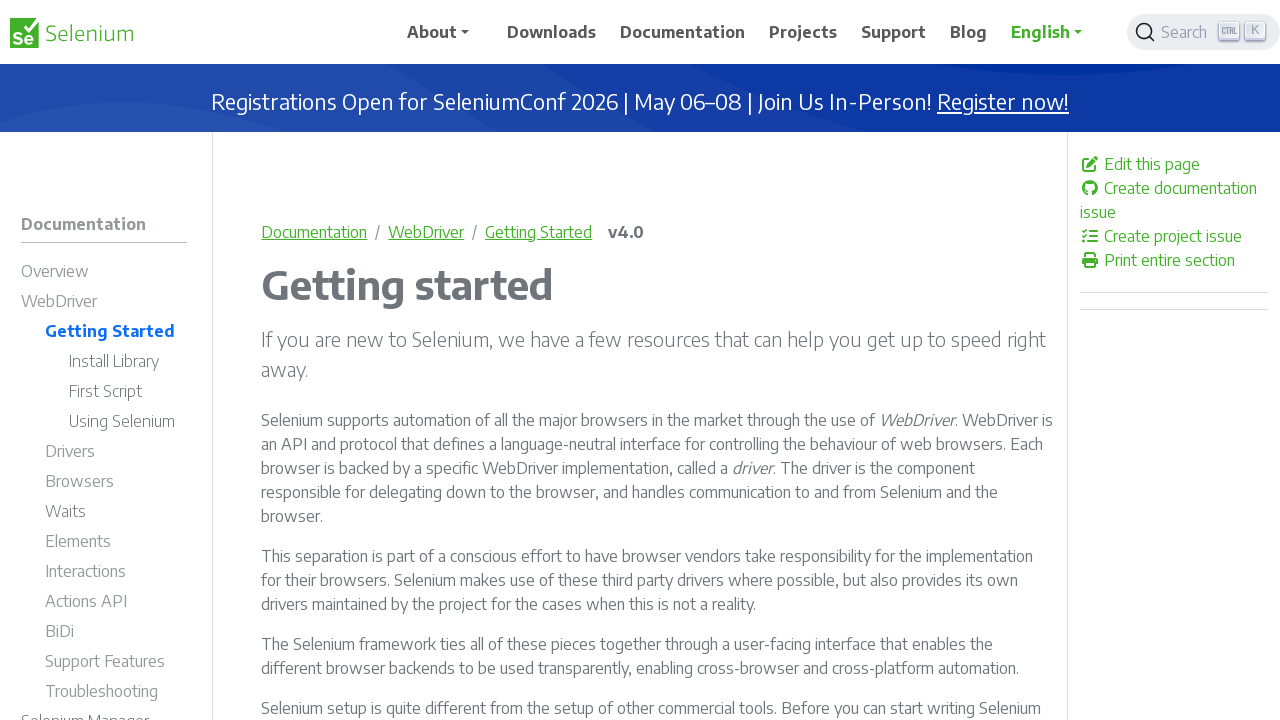

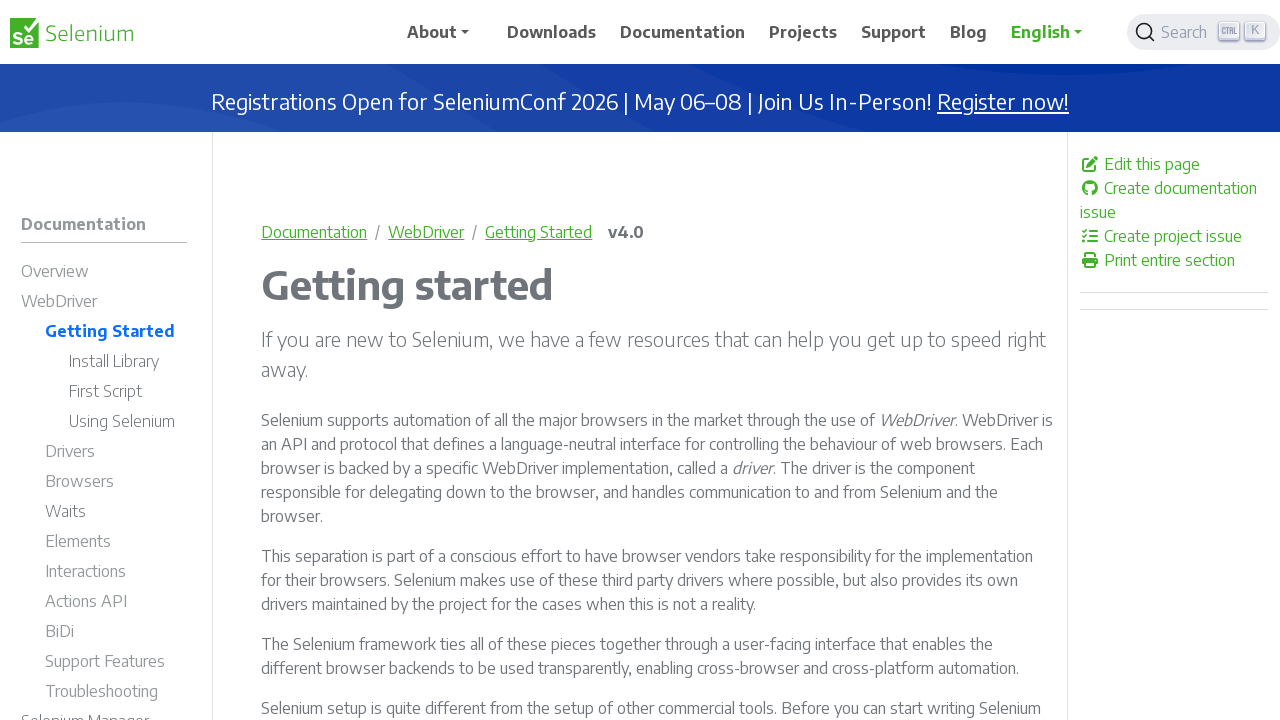